Tests pagination functionality on an RPA Challenge OCR table by clicking through multiple pages of the table using the "next" button.

Starting URL: https://rpachallengeocr.azurewebsites.net/

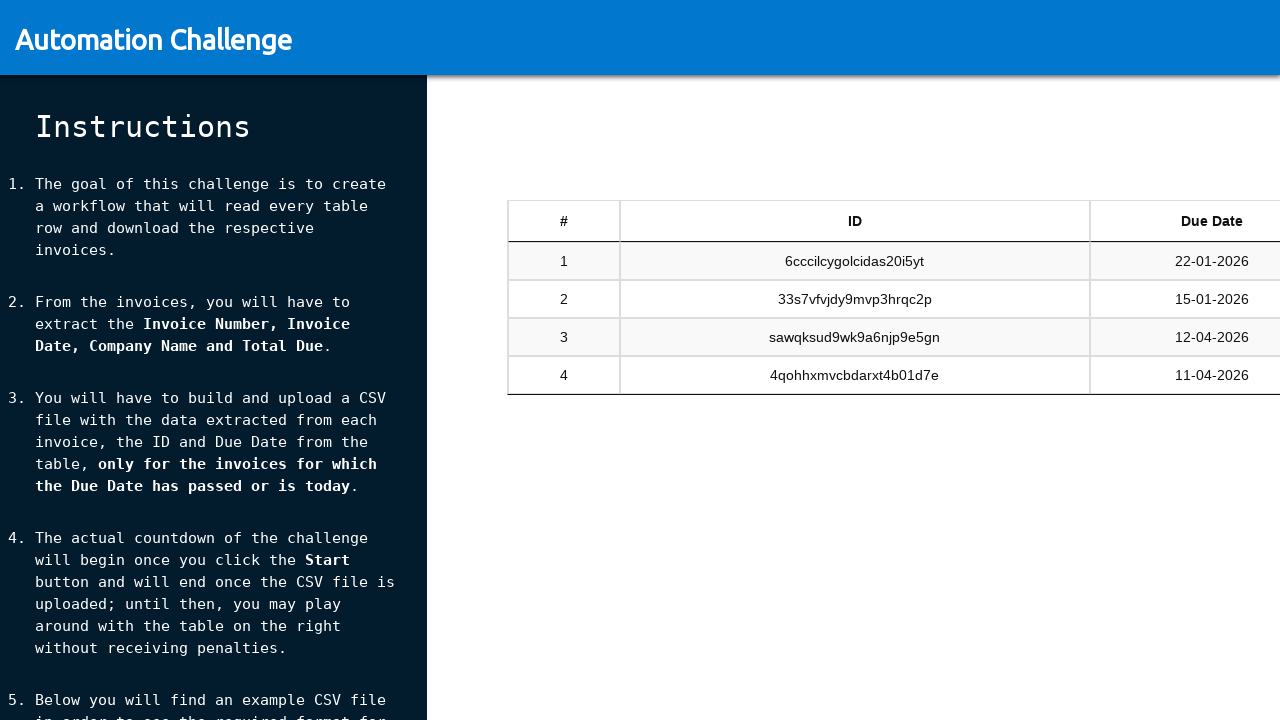

Table #tableSandbox loaded
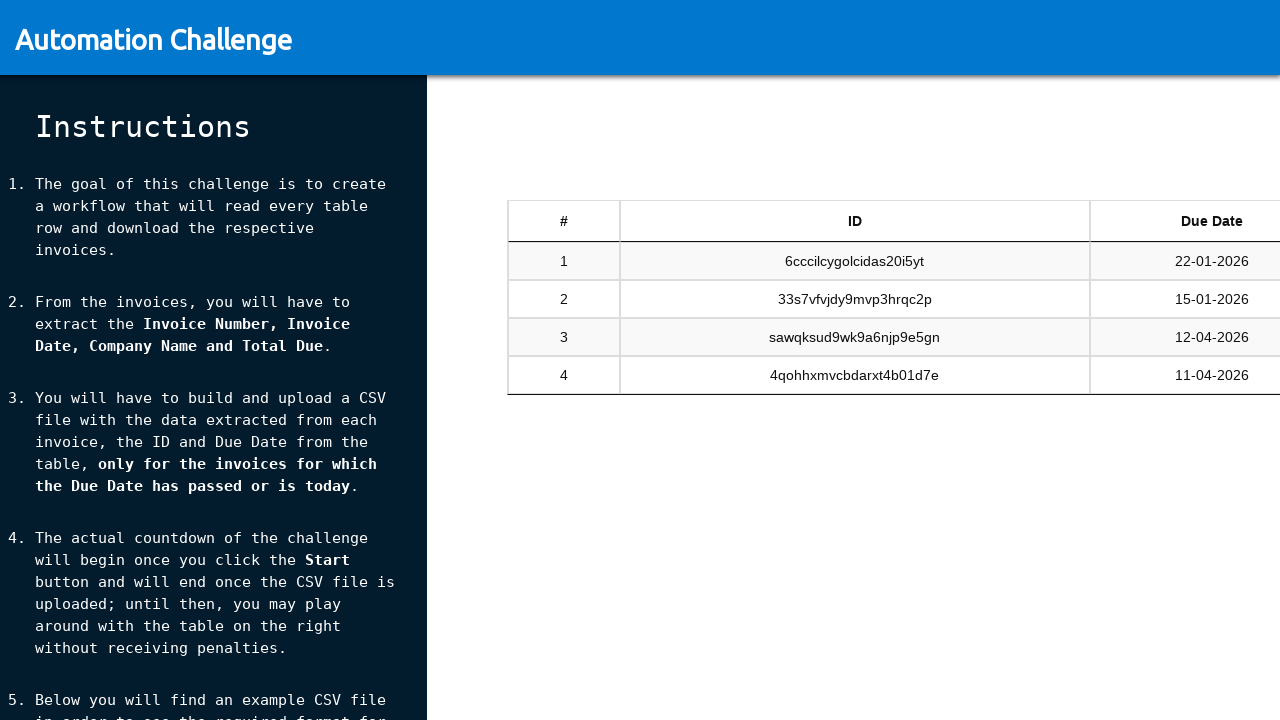

Table rows are visible on page
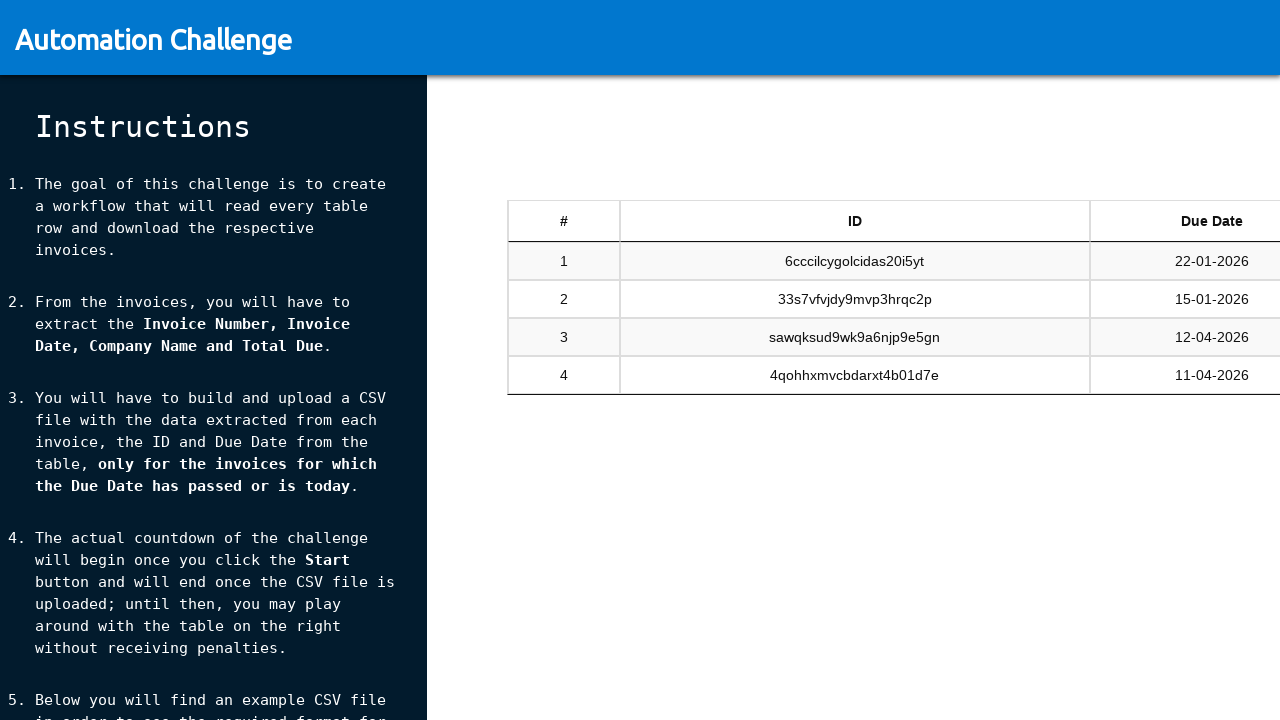

Clicked next button to navigate to next page at (1185, 446) on #tableSandbox_next
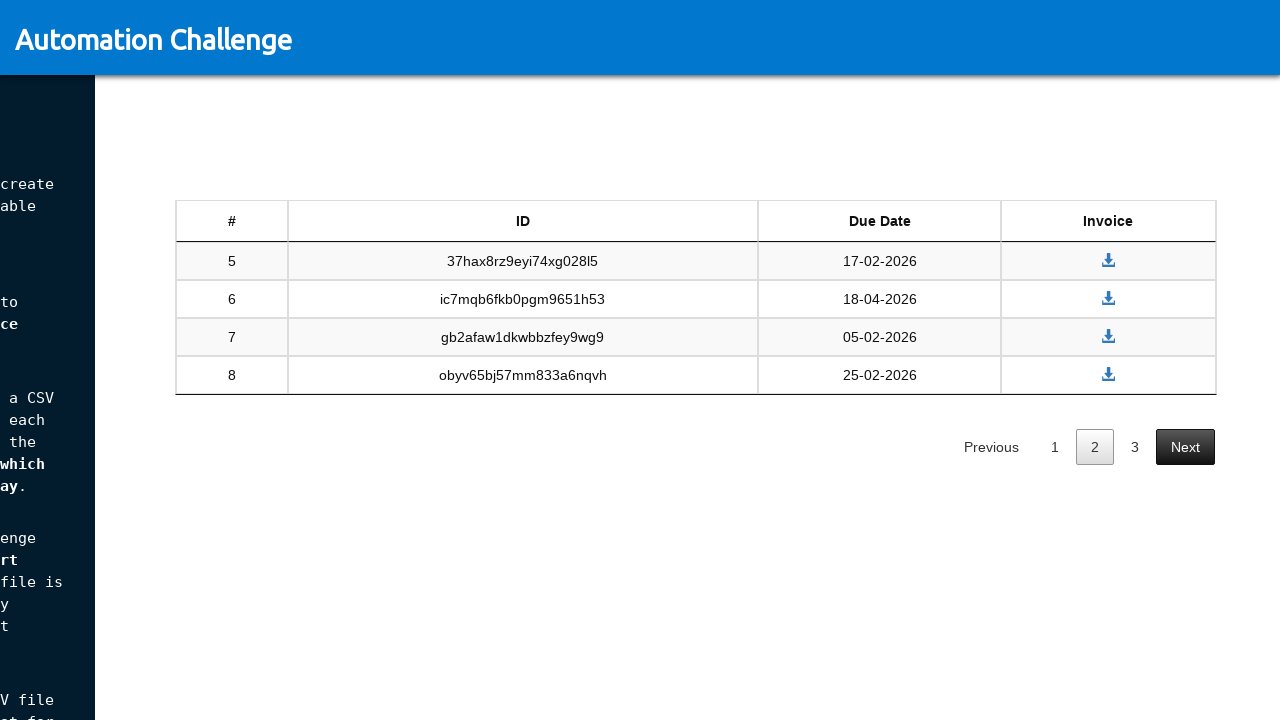

Waited for table to update
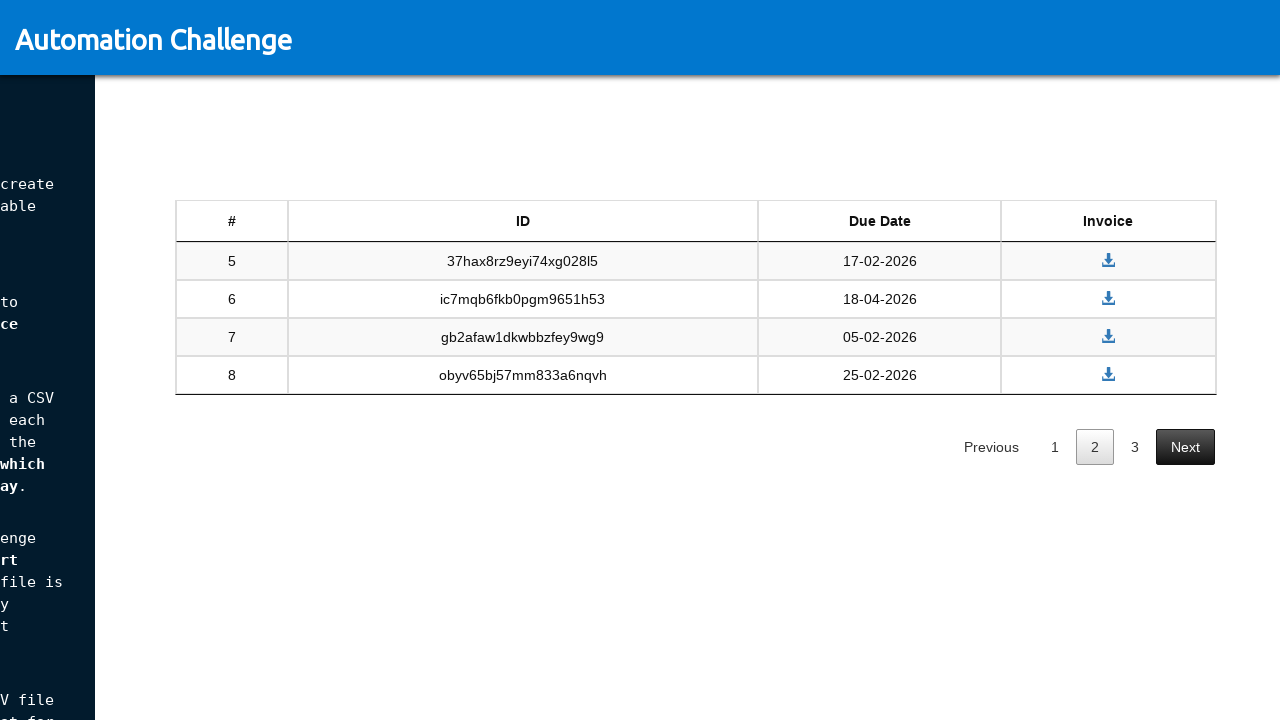

Table rows are visible on page
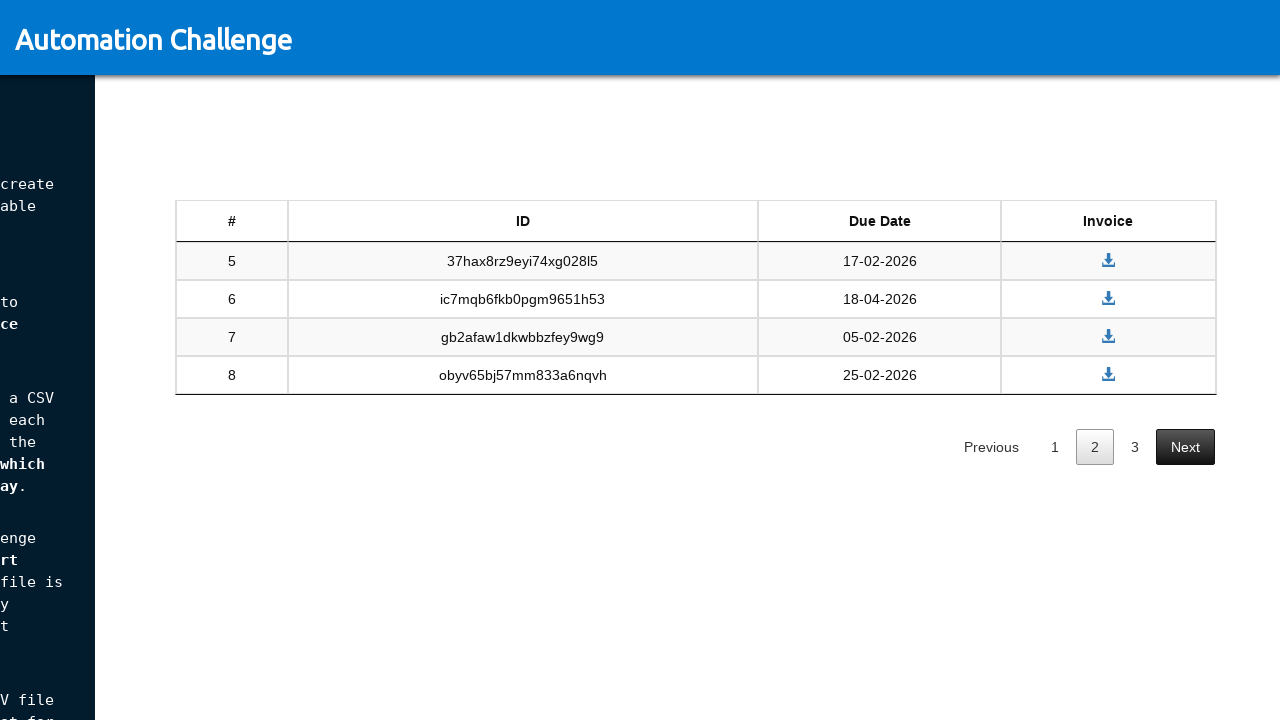

Clicked next button to navigate to next page at (1185, 446) on #tableSandbox_next
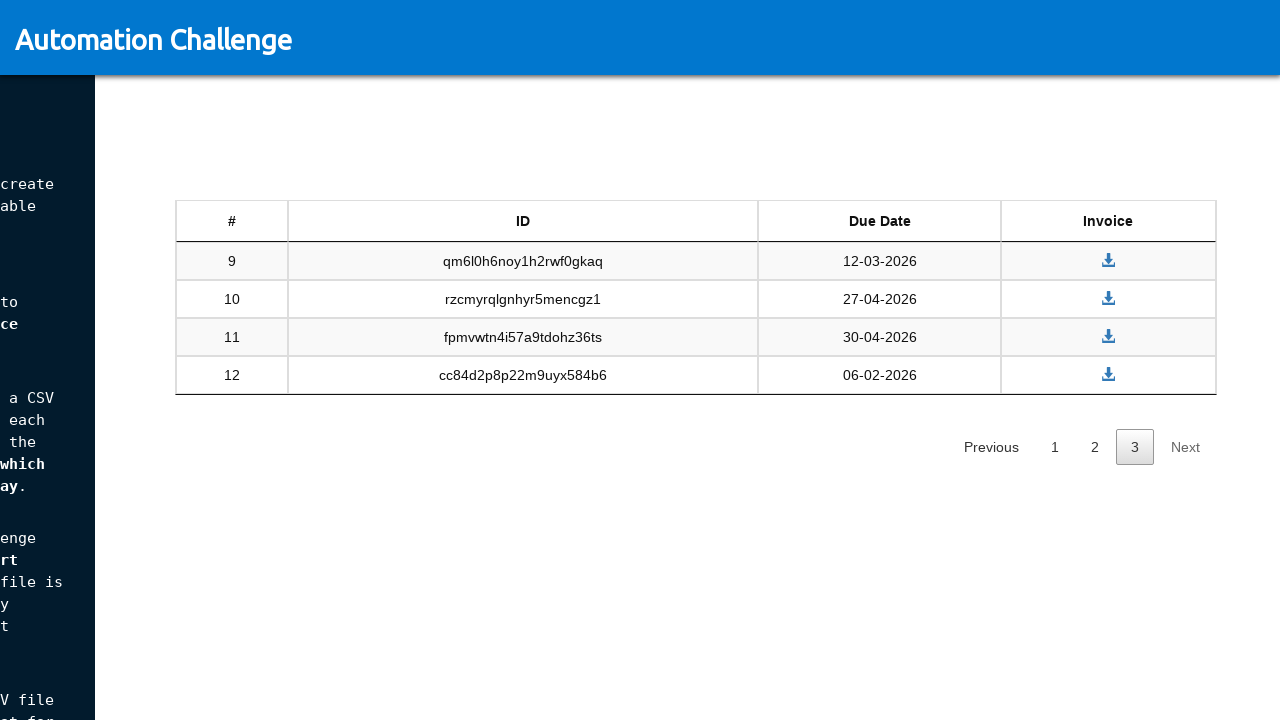

Waited for table to update
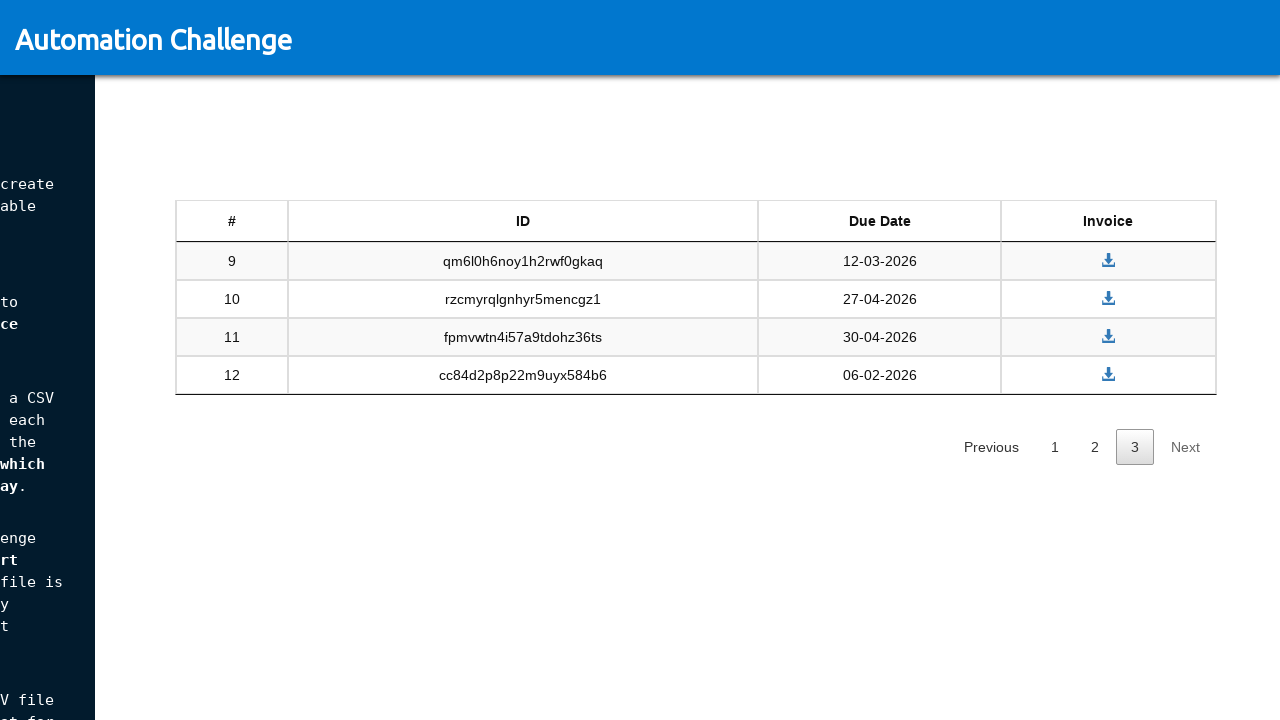

Table rows are visible on page
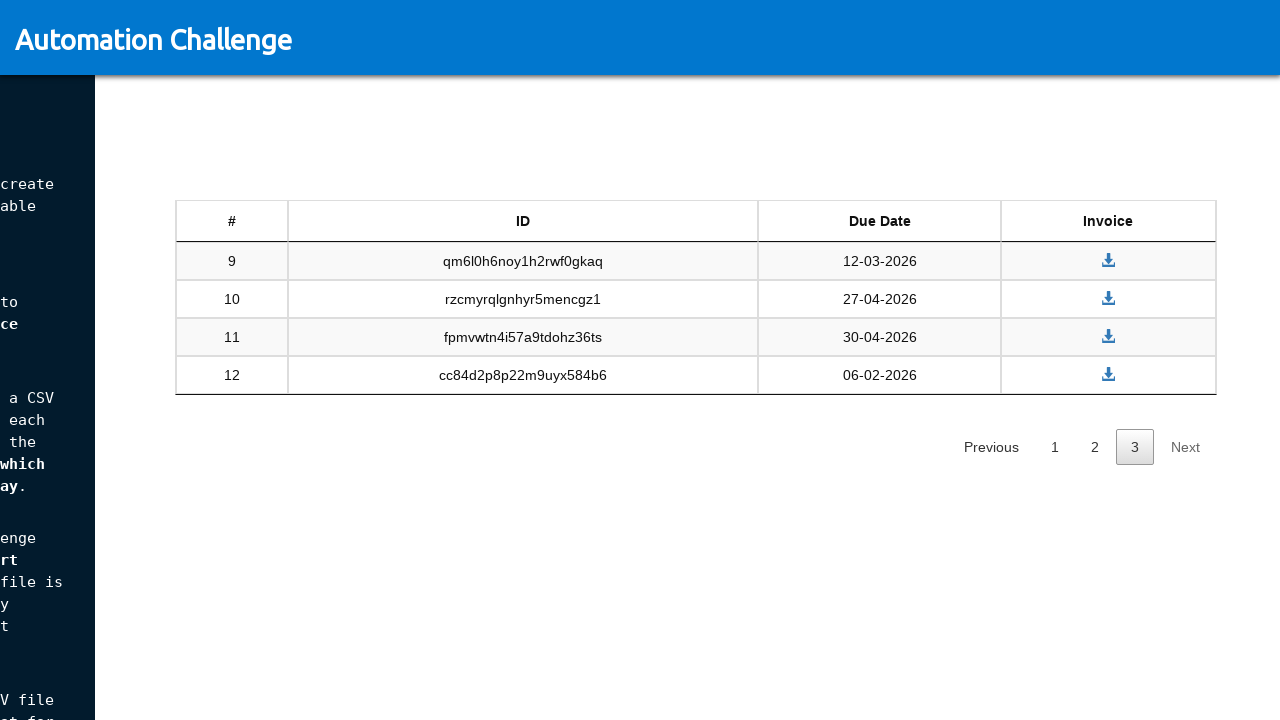

Clicked next button to navigate to next page at (1185, 446) on #tableSandbox_next
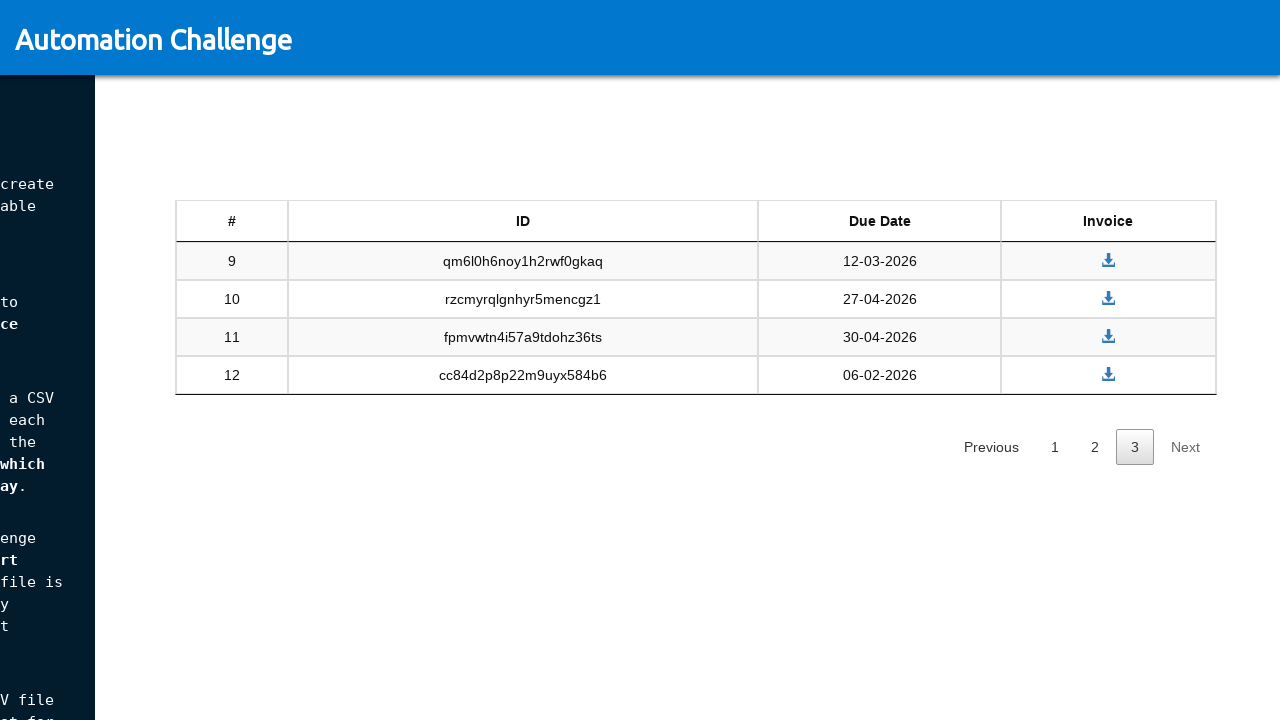

Waited for table to update
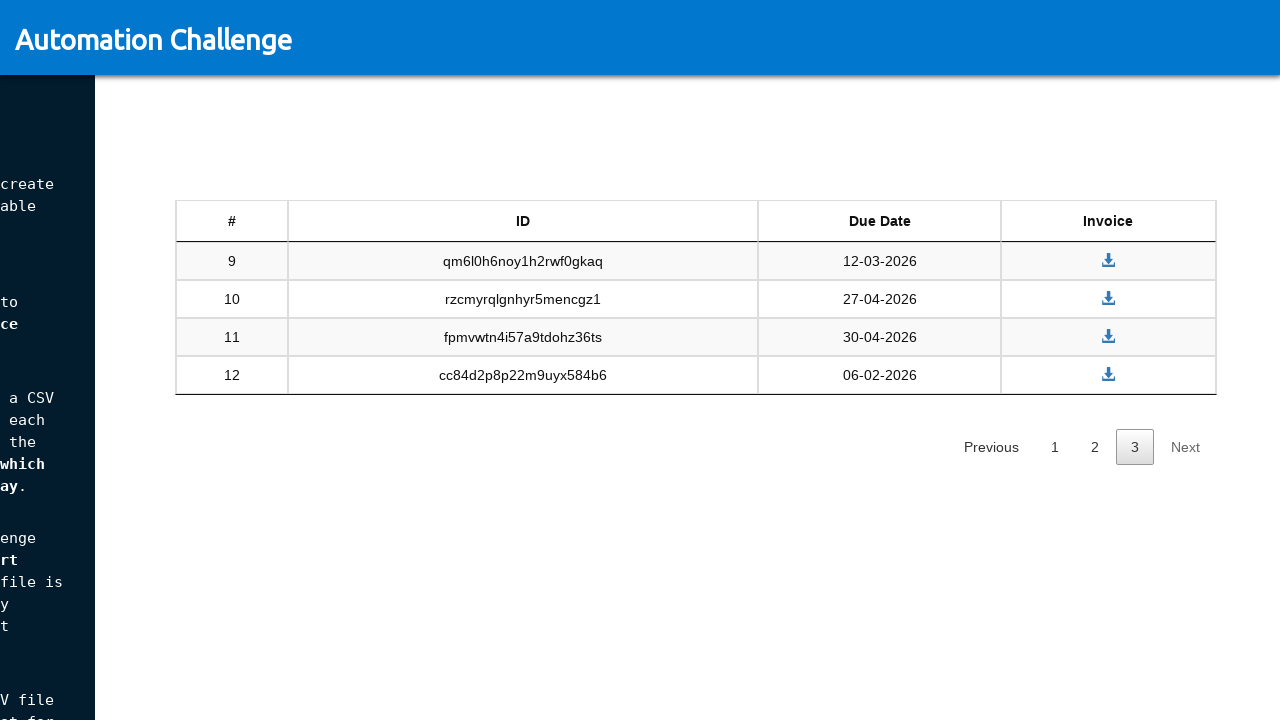

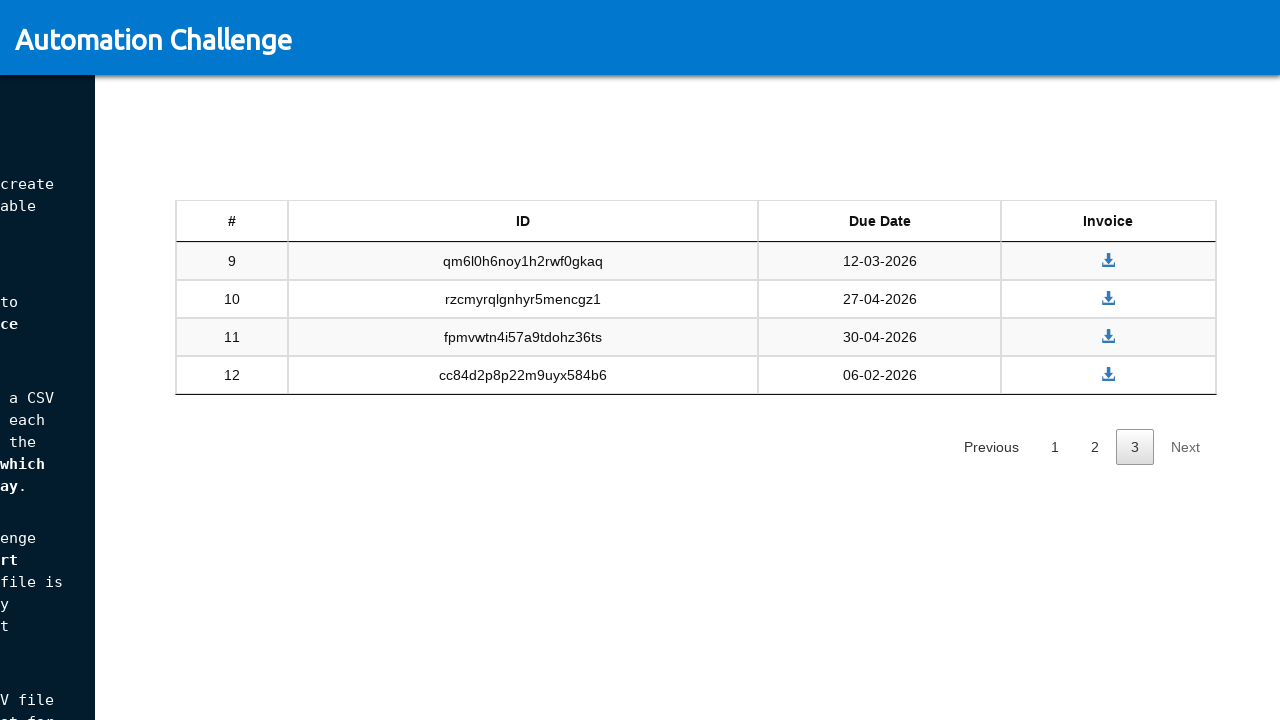